Tests file upload functionality by uploading a file and submitting the form on the Heroku test application

Starting URL: https://the-internet.herokuapp.com/upload

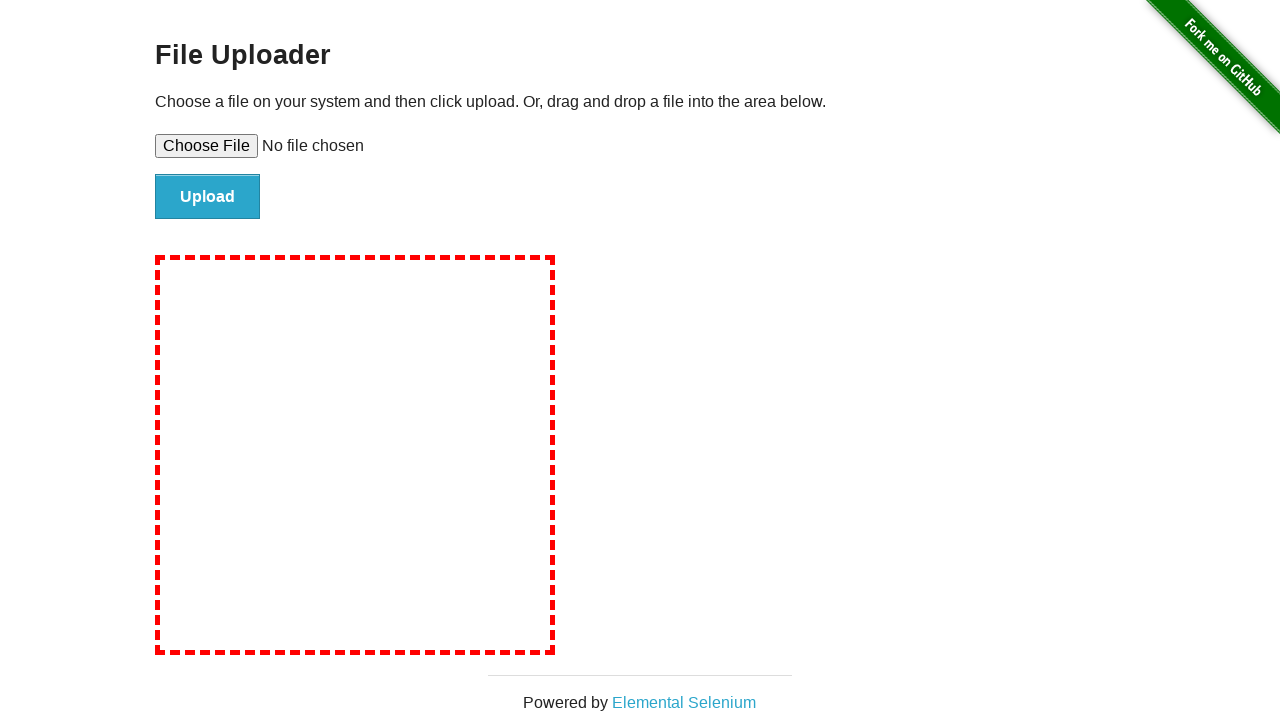

Set file input with test_upload_file.txt
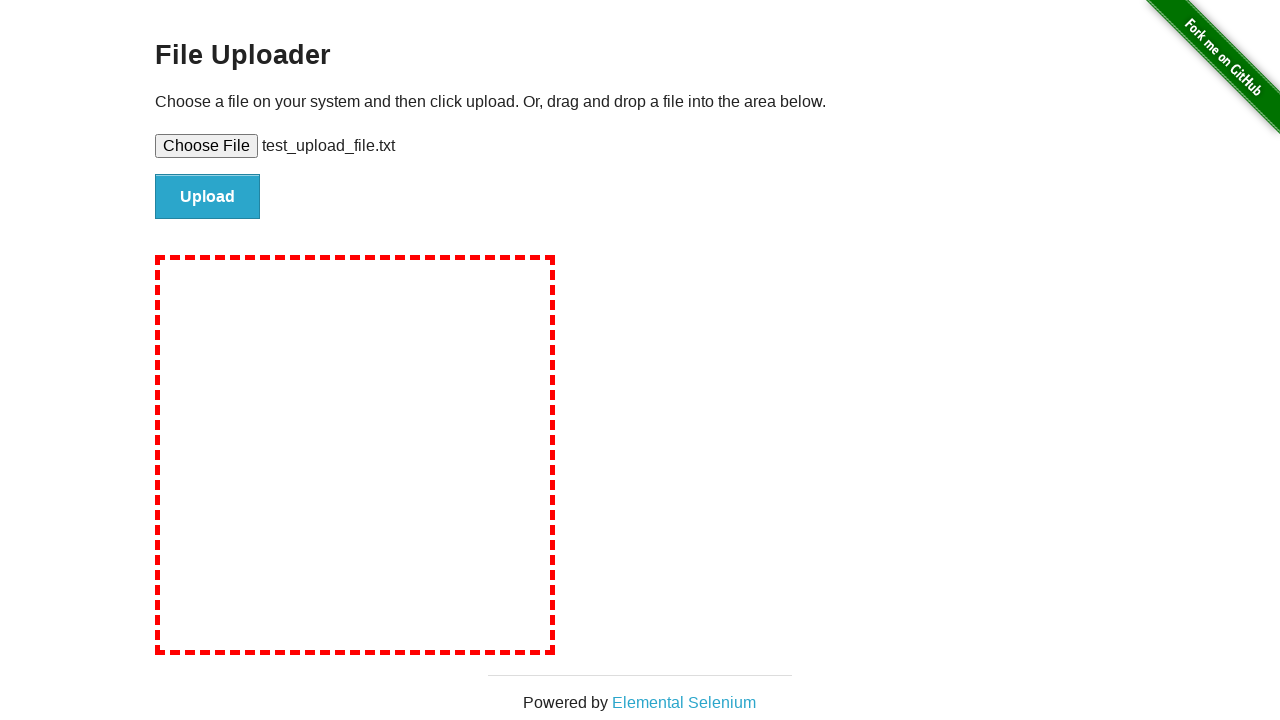

Clicked file submit button at (208, 197) on #file-submit
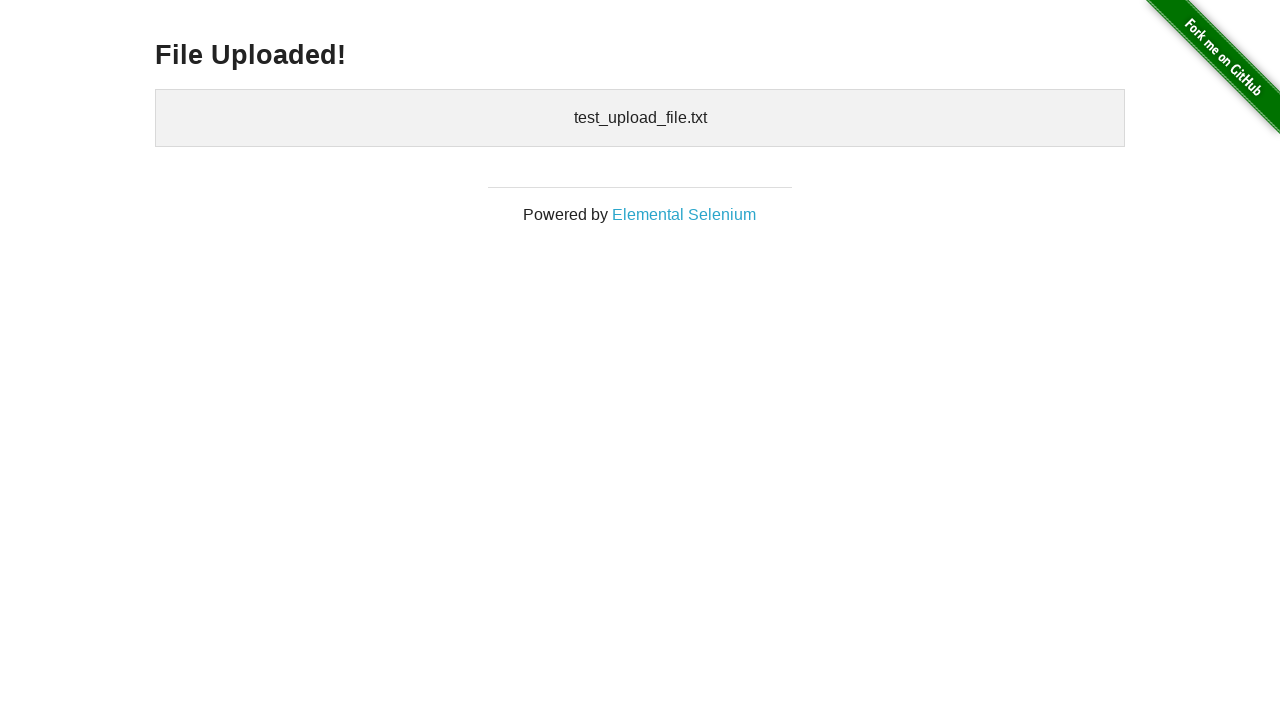

Upload confirmation element loaded
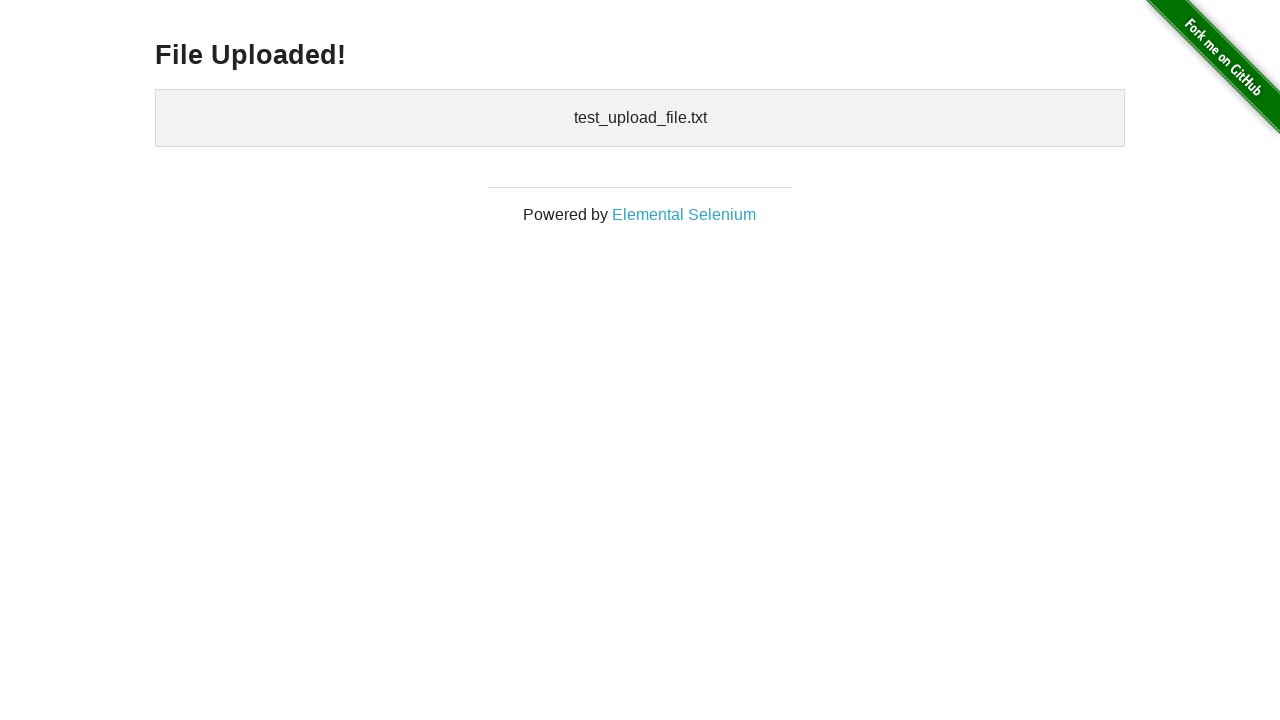

Cleaned up temporary test file
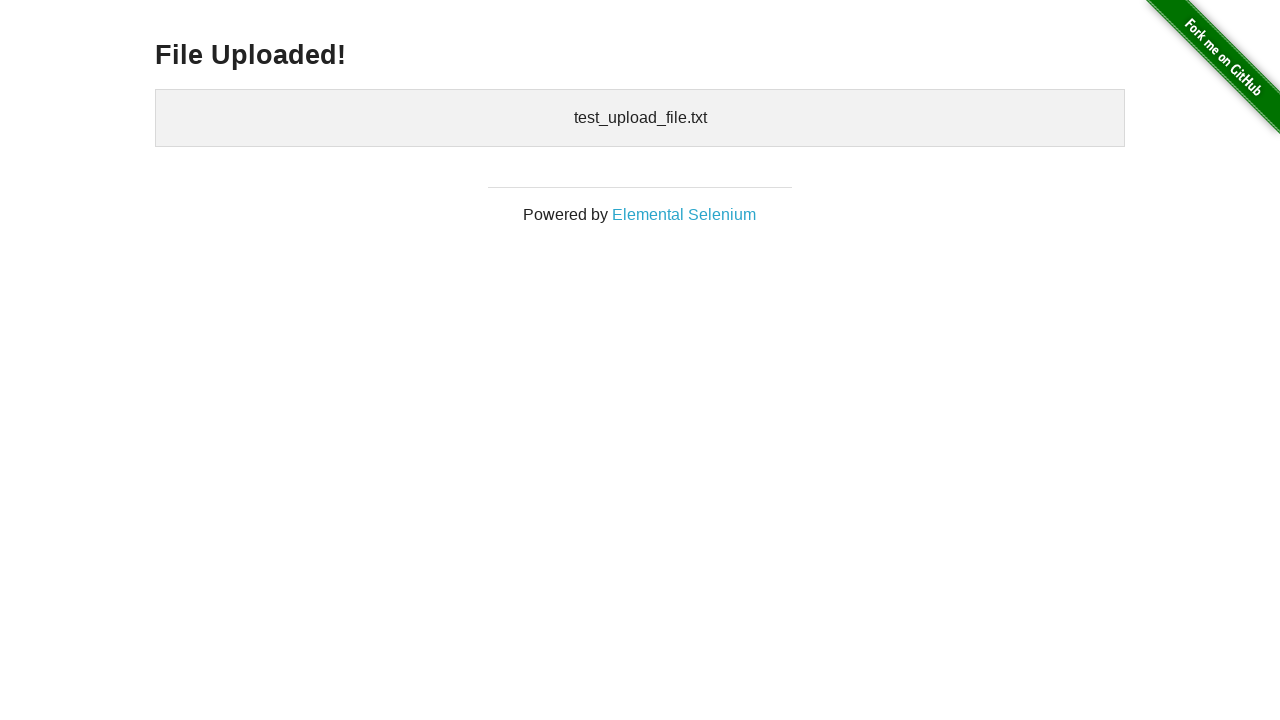

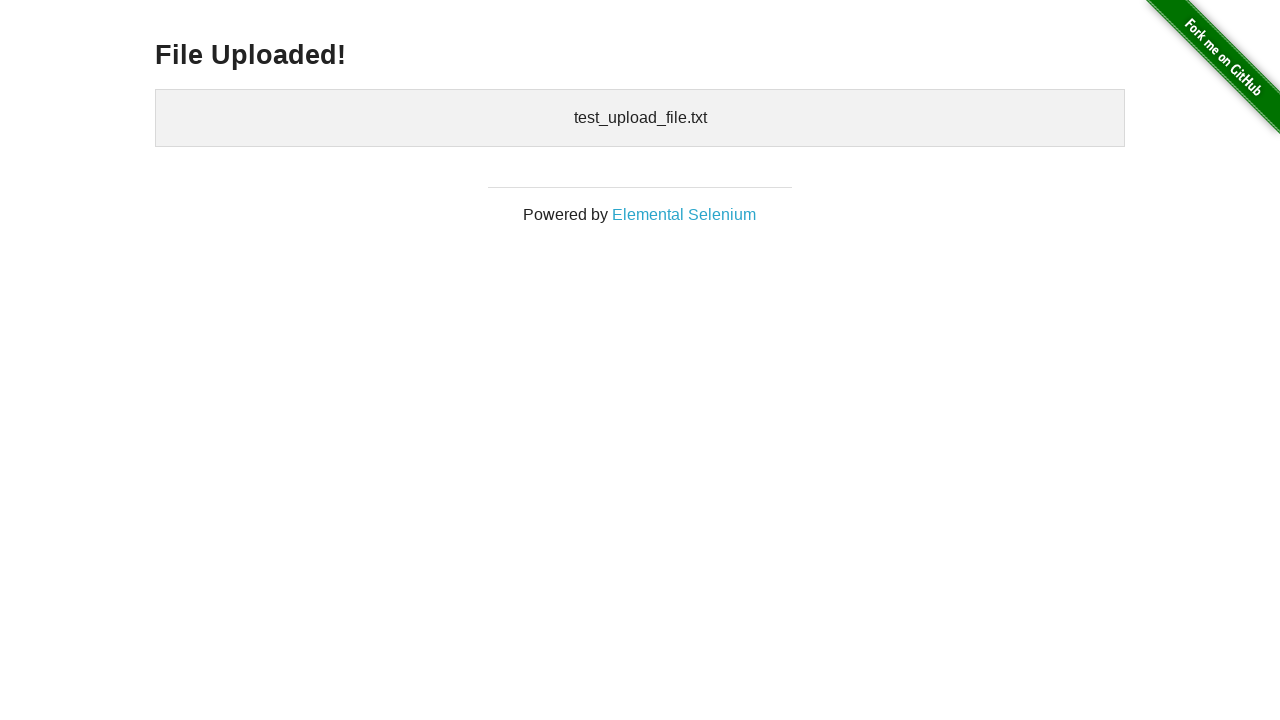